Tests handling of hidden elements by clicking hide/show buttons and attempting to interact with a textbox that can be hidden or shown on the practice page.

Starting URL: https://www.letskodeit.com/practice

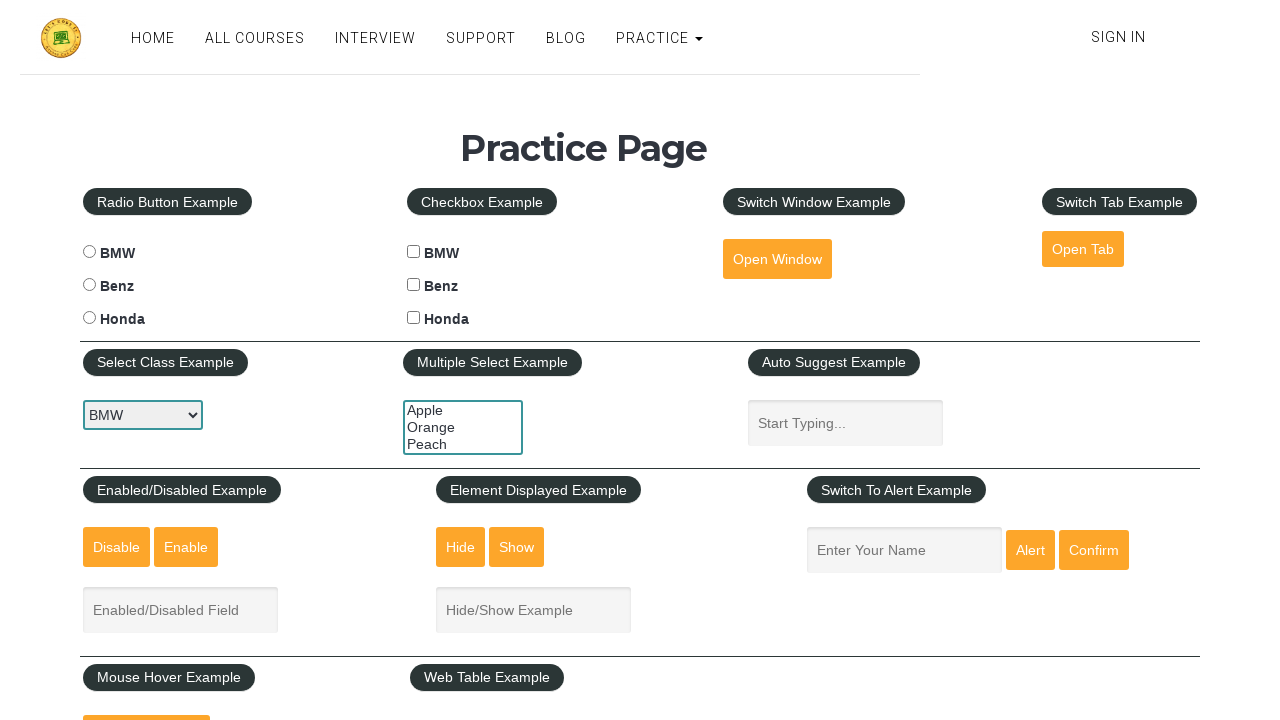

Clicked Hide button to hide the textbox at (461, 547) on #hide-textbox
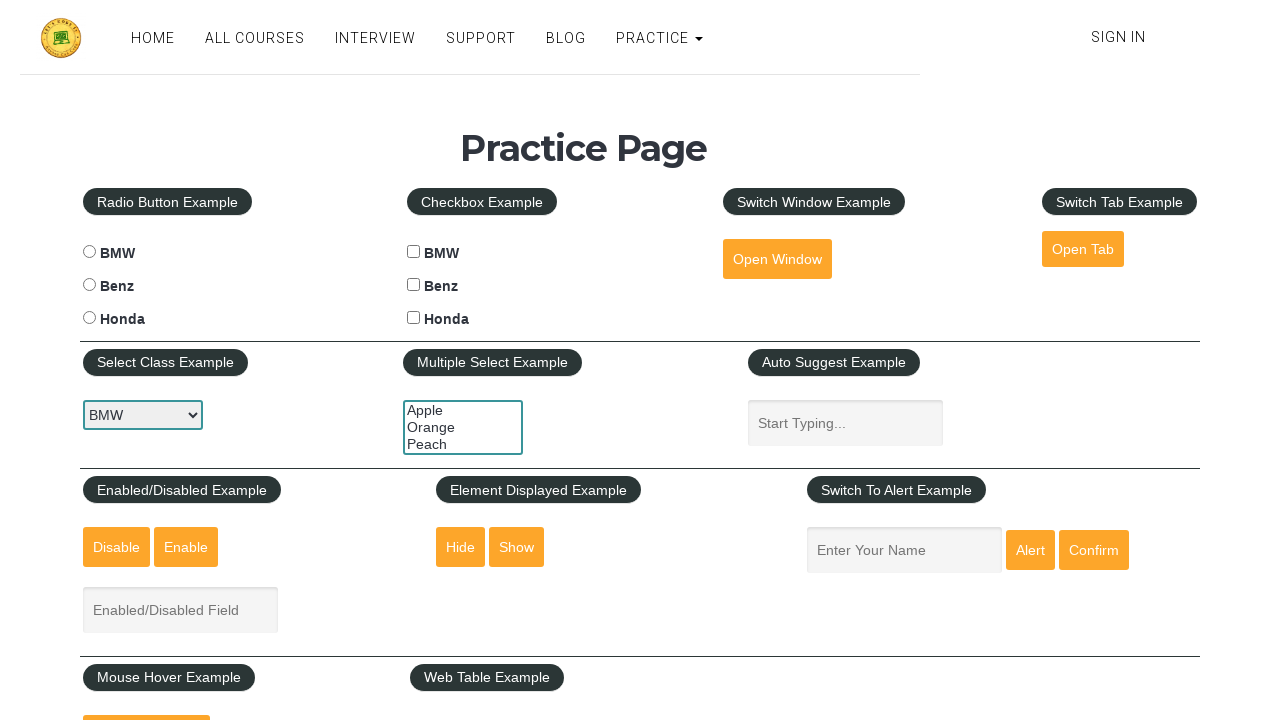

Waited 500ms for textbox to be hidden
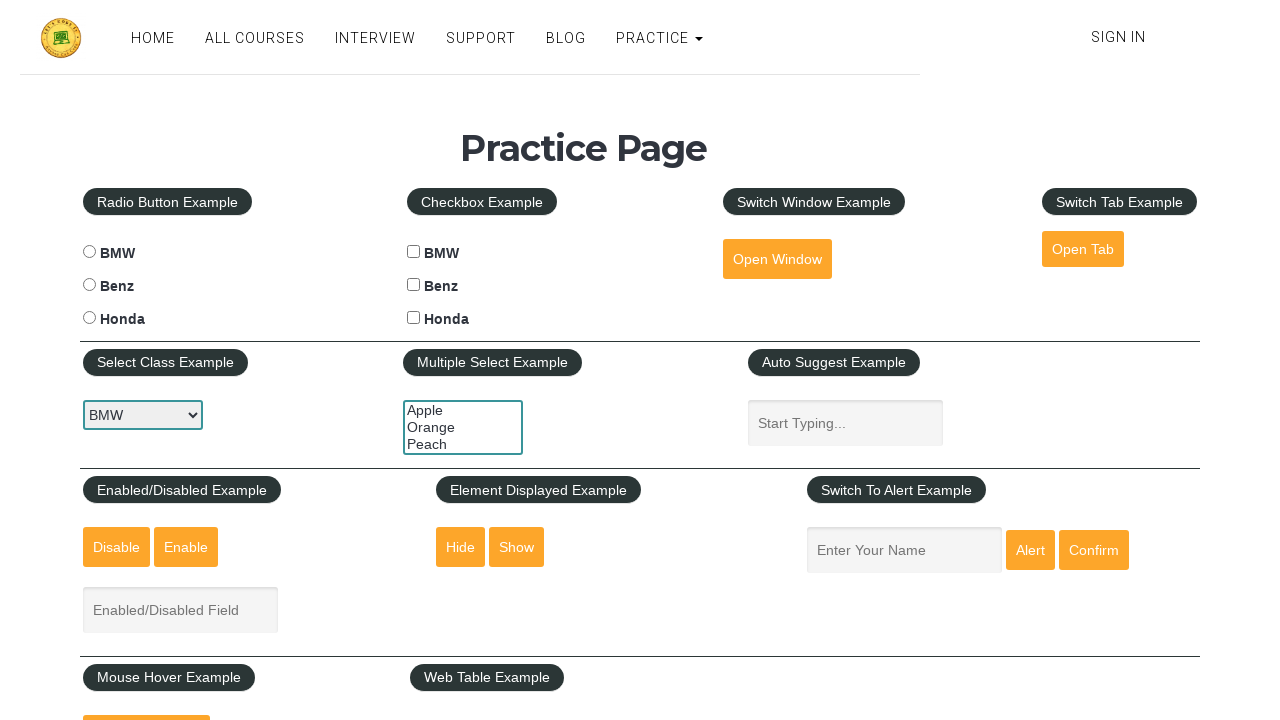

Clicked Show button to display the textbox at (517, 547) on #show-textbox
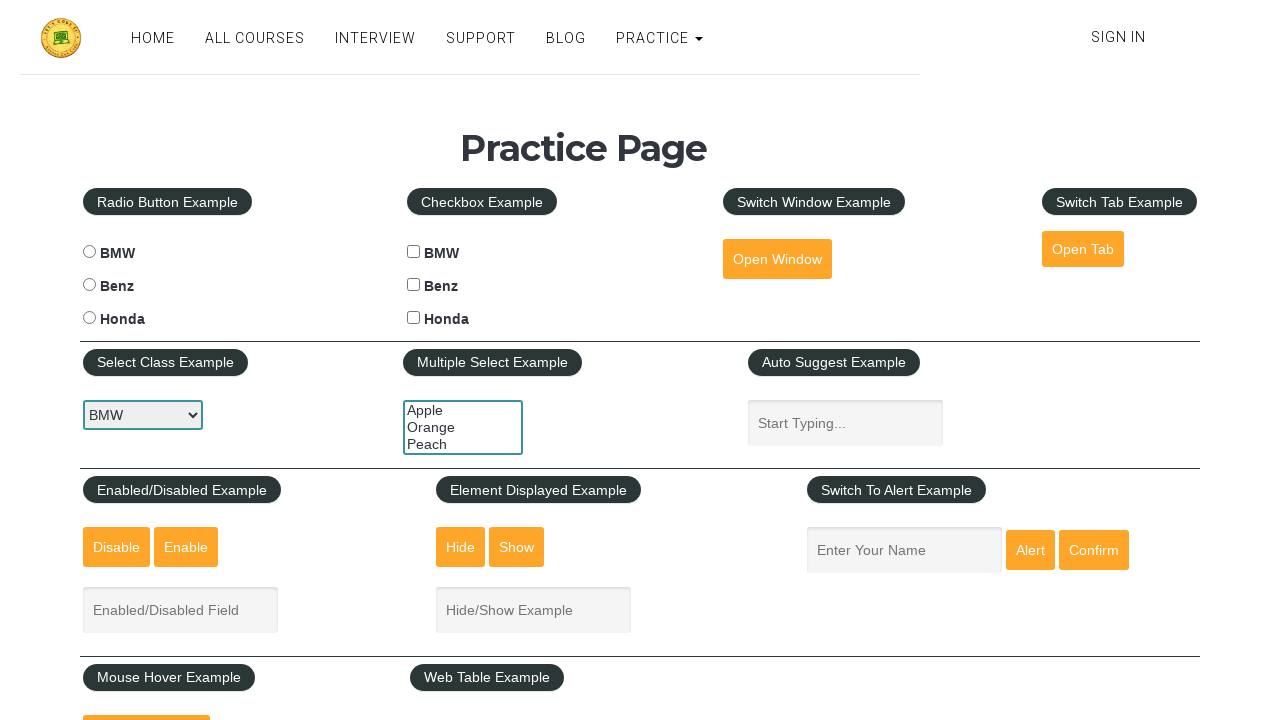

Textbox became visible and ready for interaction
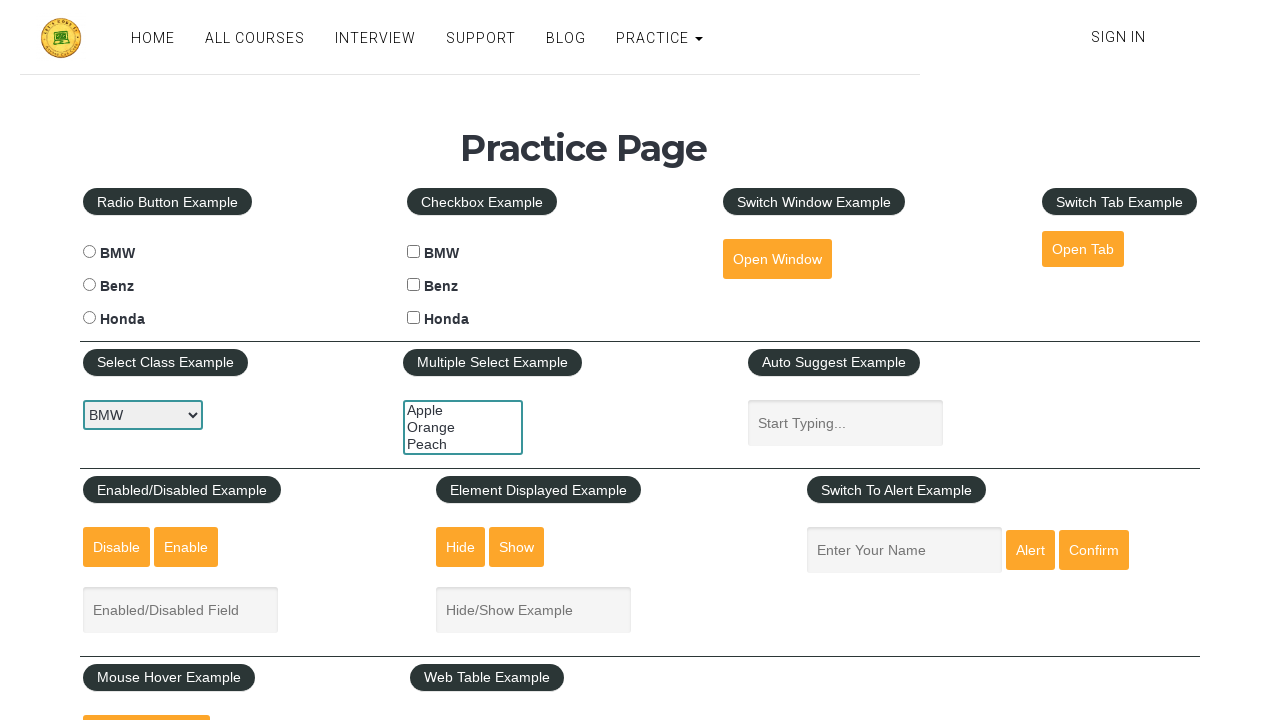

Clicked on the textbox to focus it at (534, 610) on [name='show-hide']
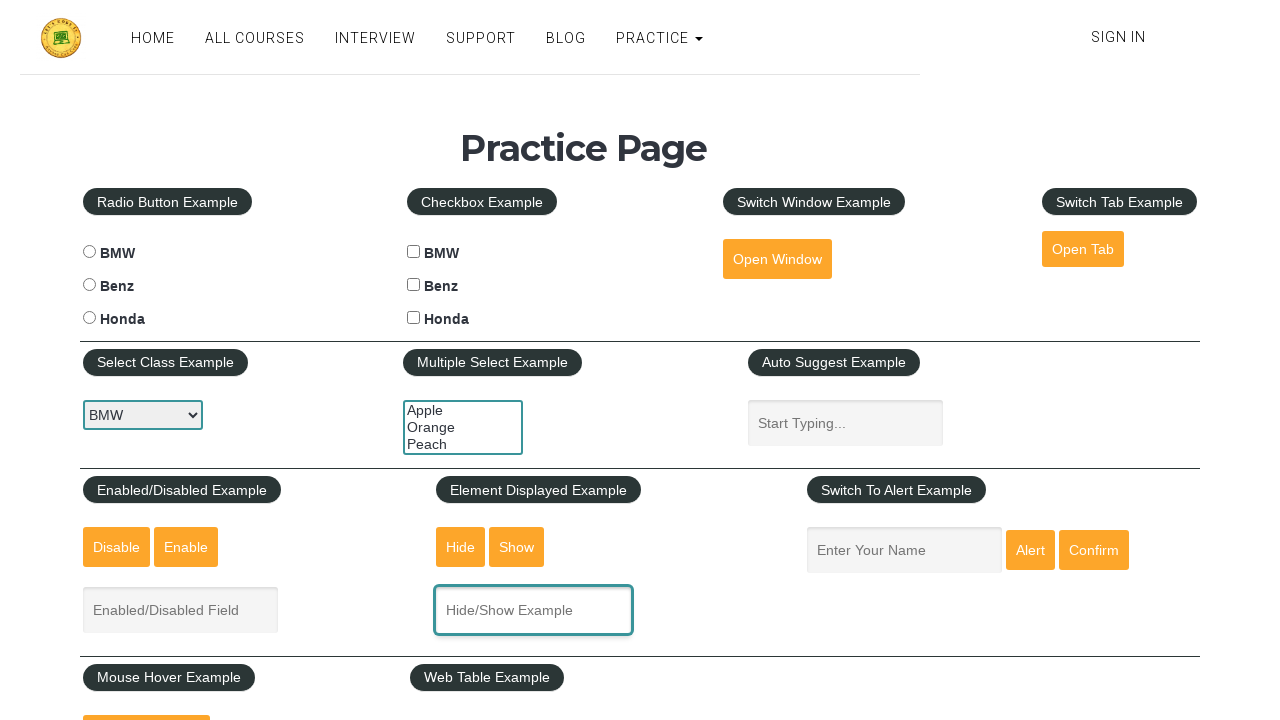

Filled textbox with 'TestInput123' using JavaScript
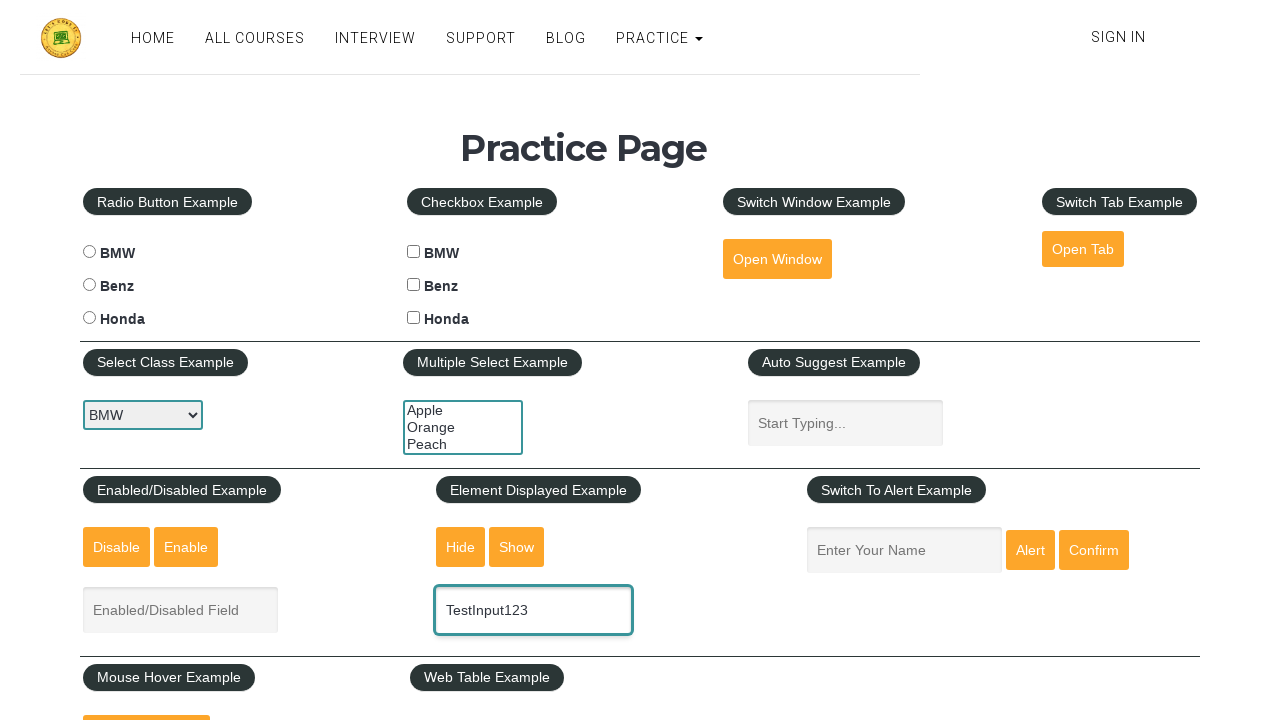

Verified that textbox contains 'TestInput123'
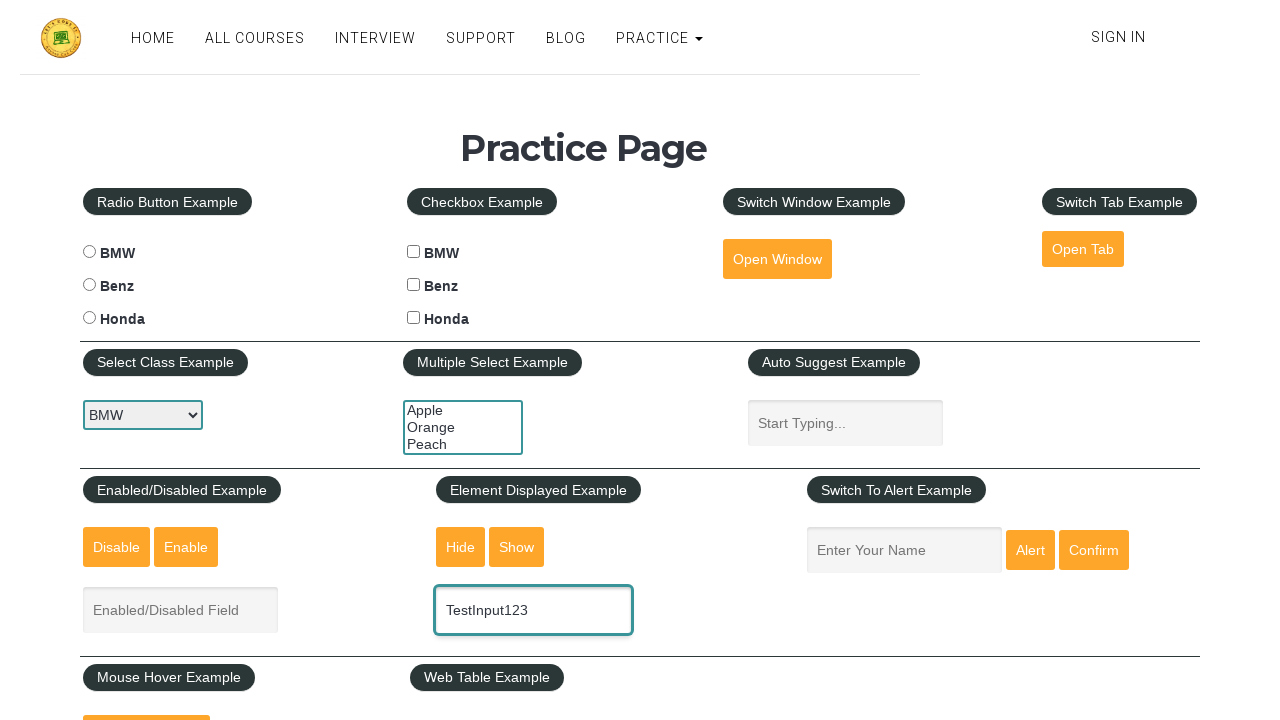

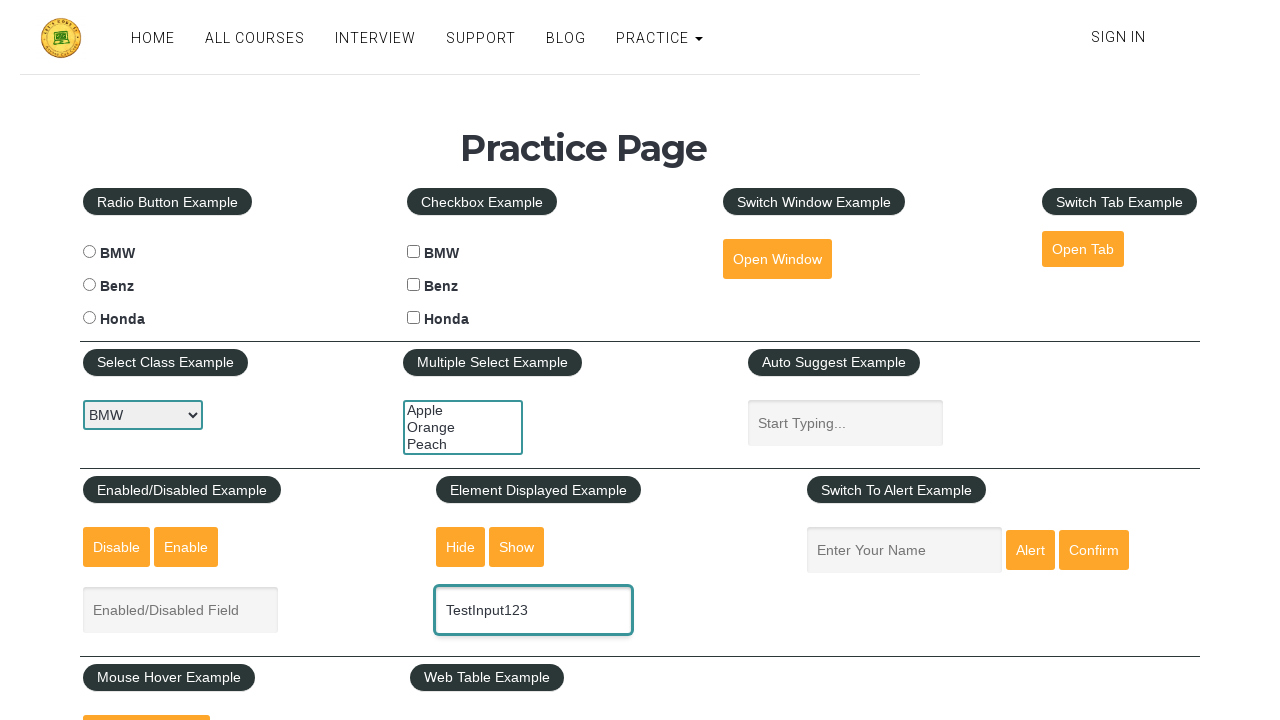